Tests various checkbox interactions including basic checkboxes, notification checkboxes, tristate checkboxes, toggle switches, and multi-select checkboxes on a checkbox demo page

Starting URL: https://leafground.com/checkbox.xhtml

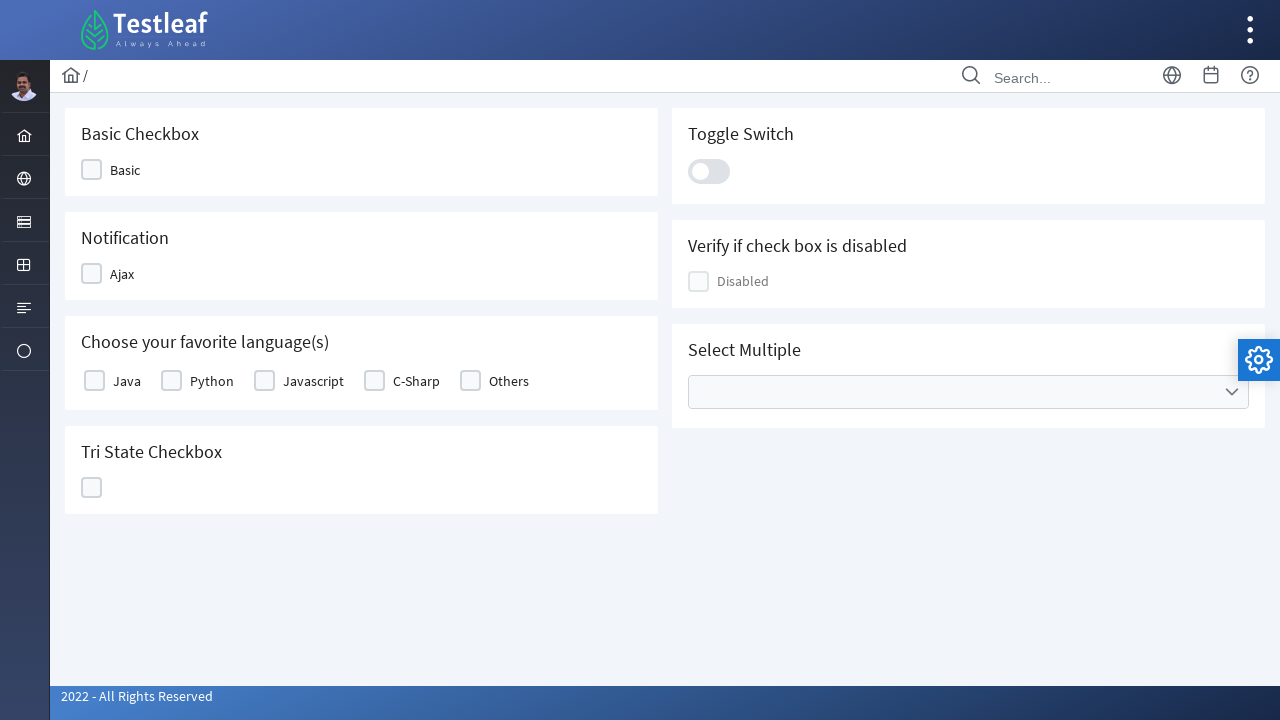

Clicked on Basic Checkbox at (92, 170) on xpath=(//div[@id='j_idt87:j_idt89']/div)[2]
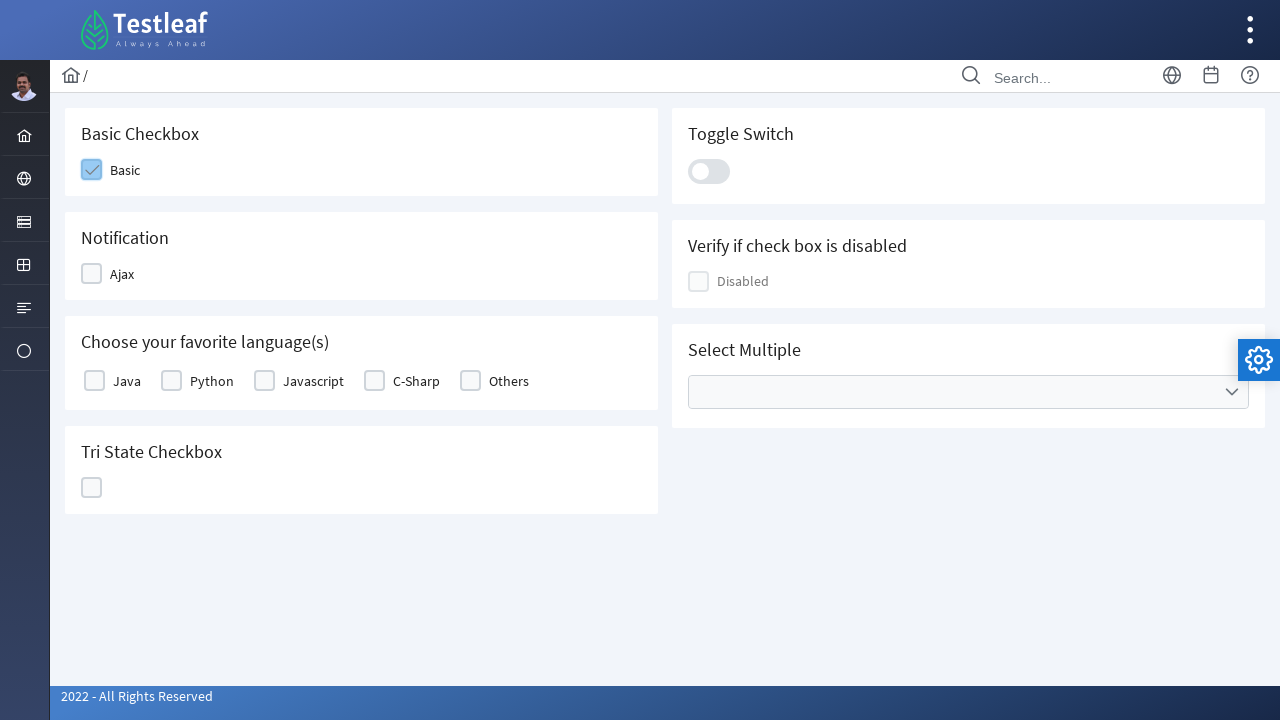

Clicked on Notification Checkbox at (92, 274) on xpath=(//div[@id='j_idt87:j_idt91']/div)[2]
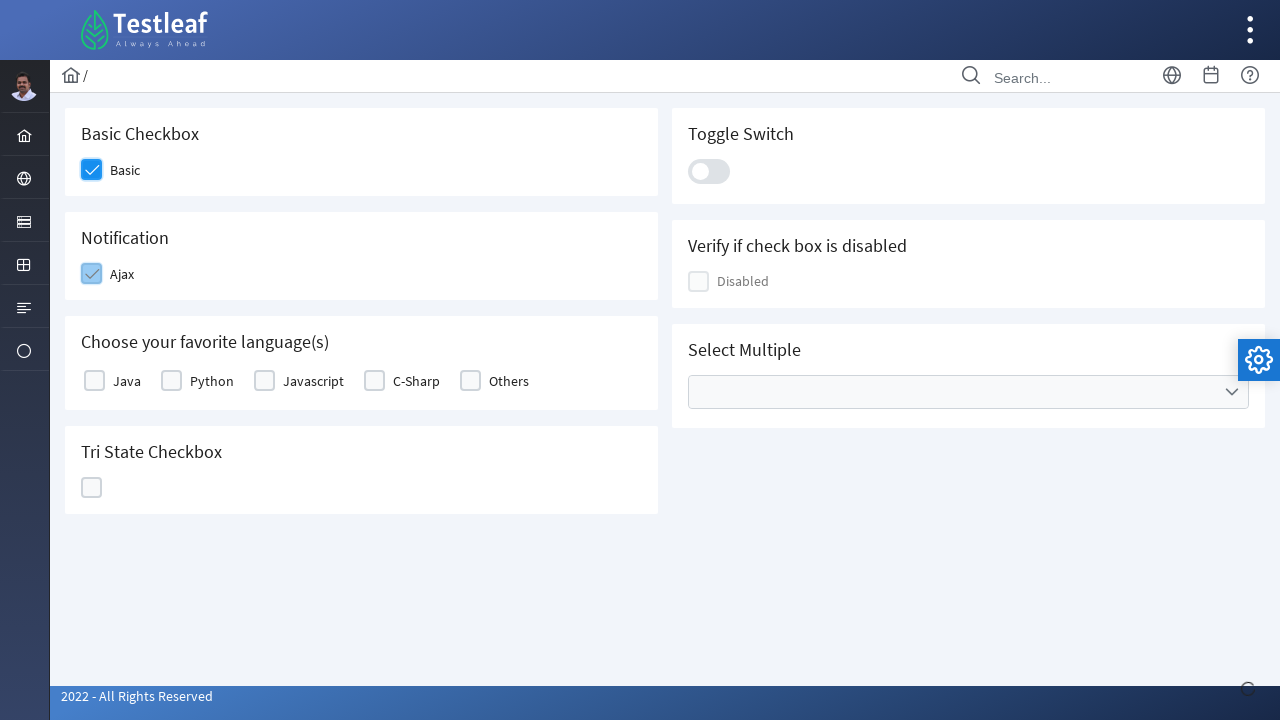

Notification message 'Checked' appeared
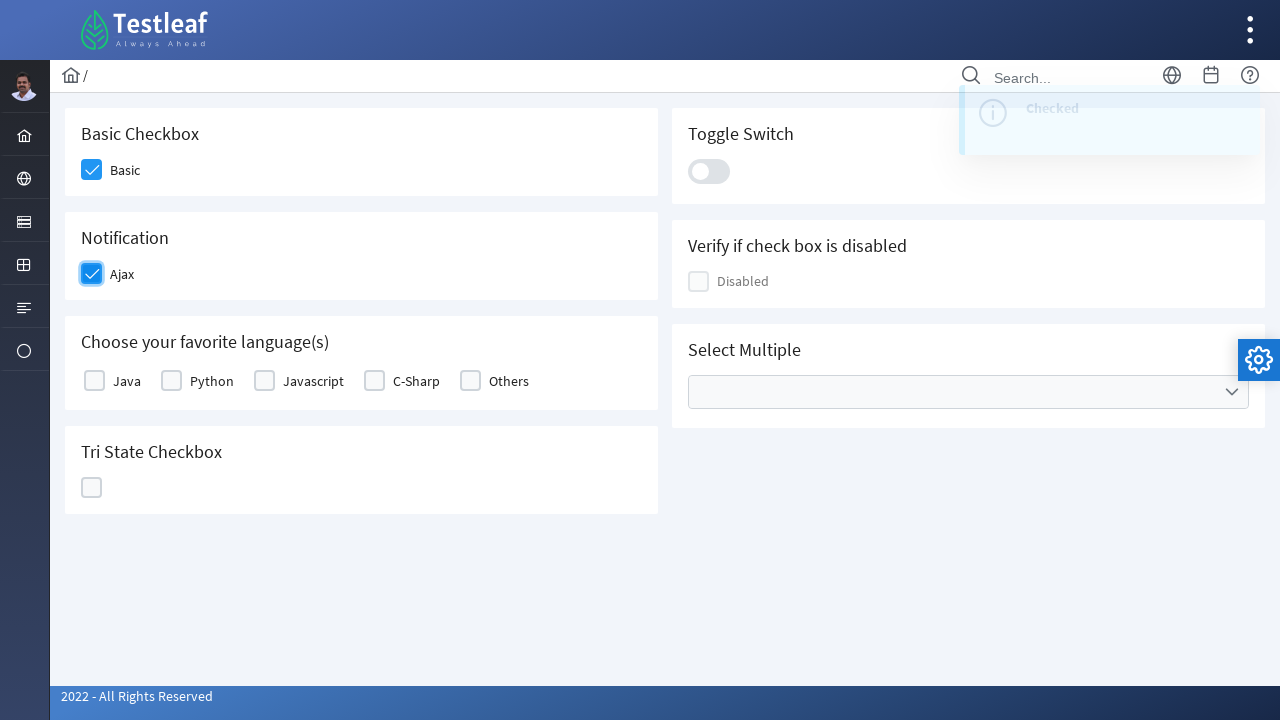

Clicked on Favorite Language checkbox at (94, 381) on xpath=(//div[@class='ui-chkbox ui-widget']/div)[2]
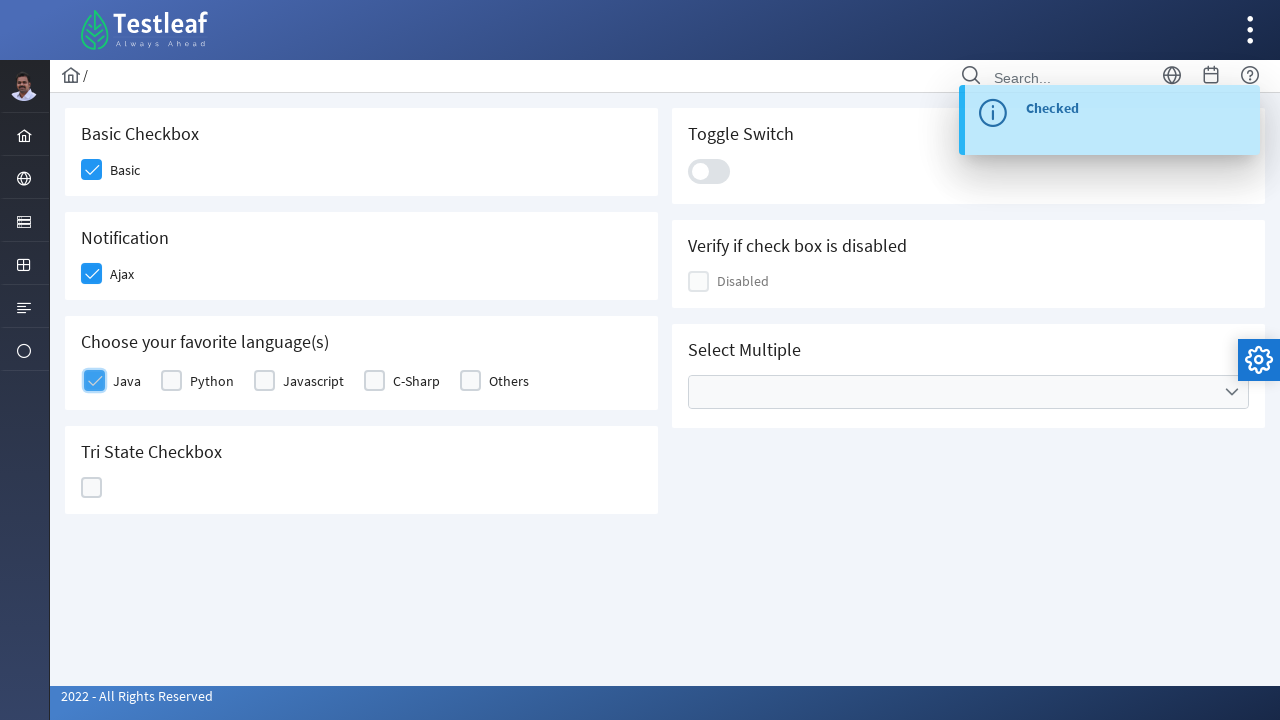

Clicked on Tristate checkbox at (92, 488) on xpath=(//div[@id='j_idt87:ajaxTriState']/div)[2]
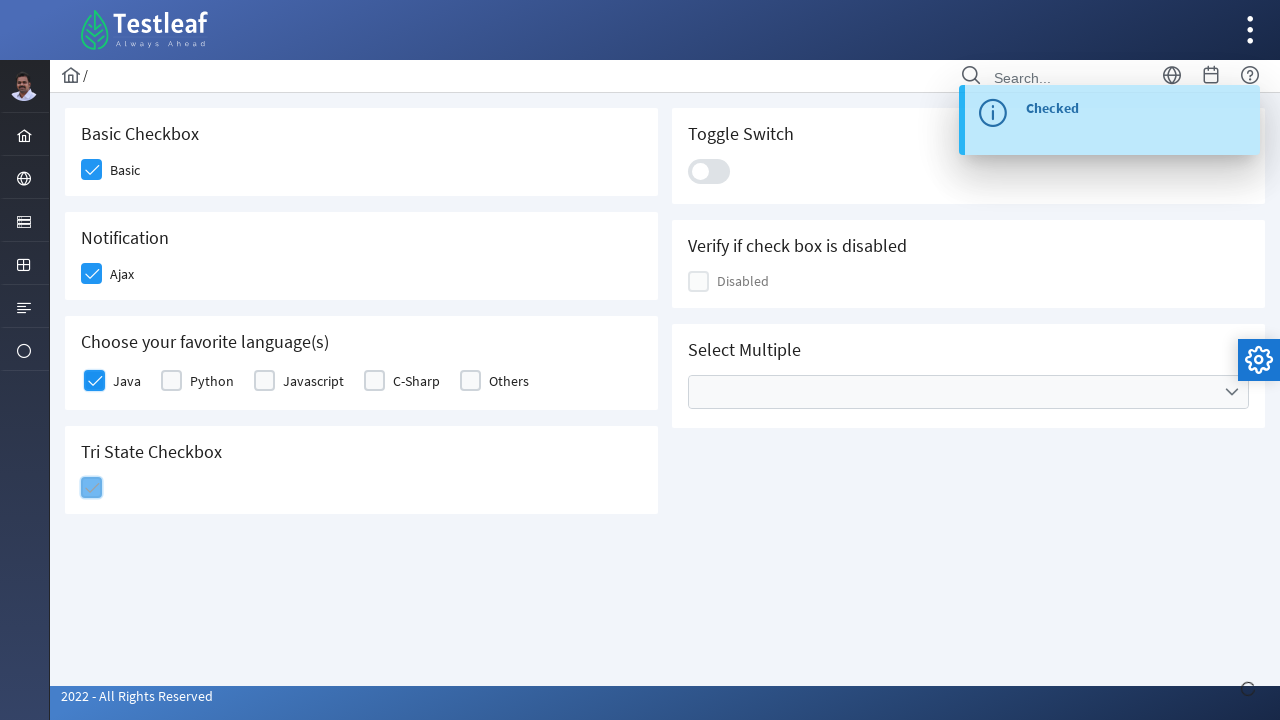

Tristate state message appeared
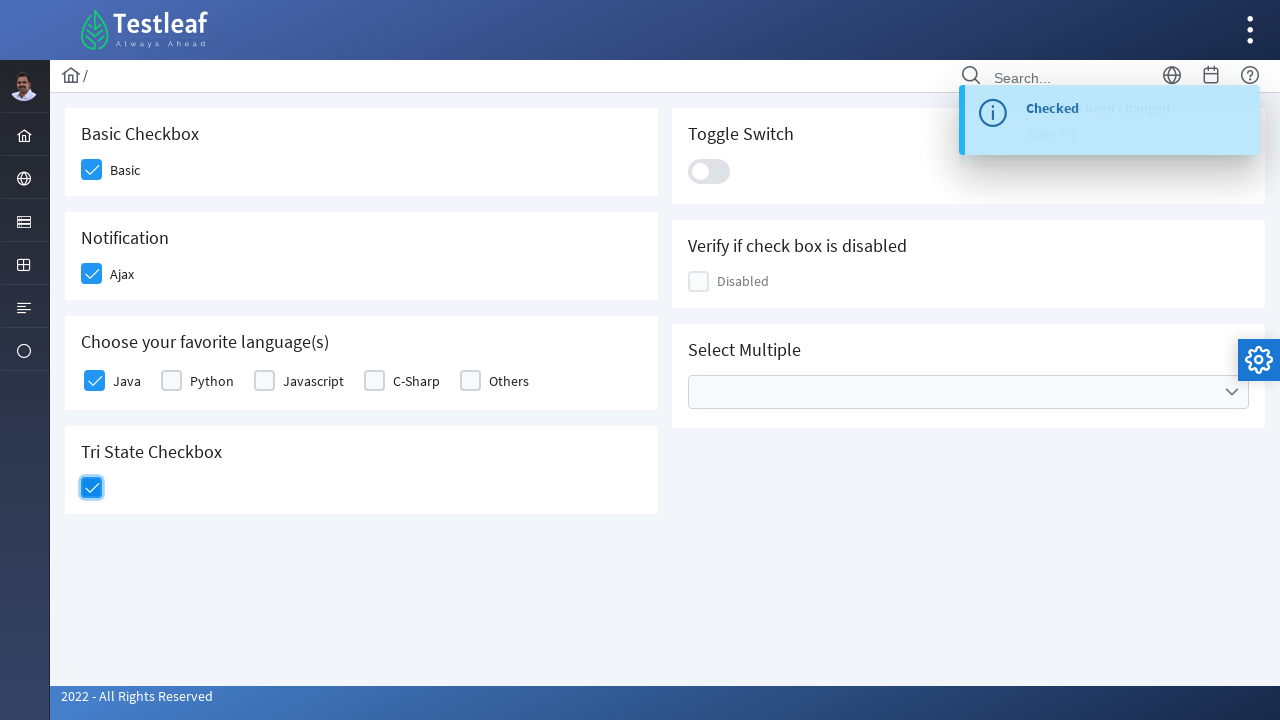

Clicked Toggle Switch at (709, 171) on xpath=//div[@class='ui-toggleswitch-slider']
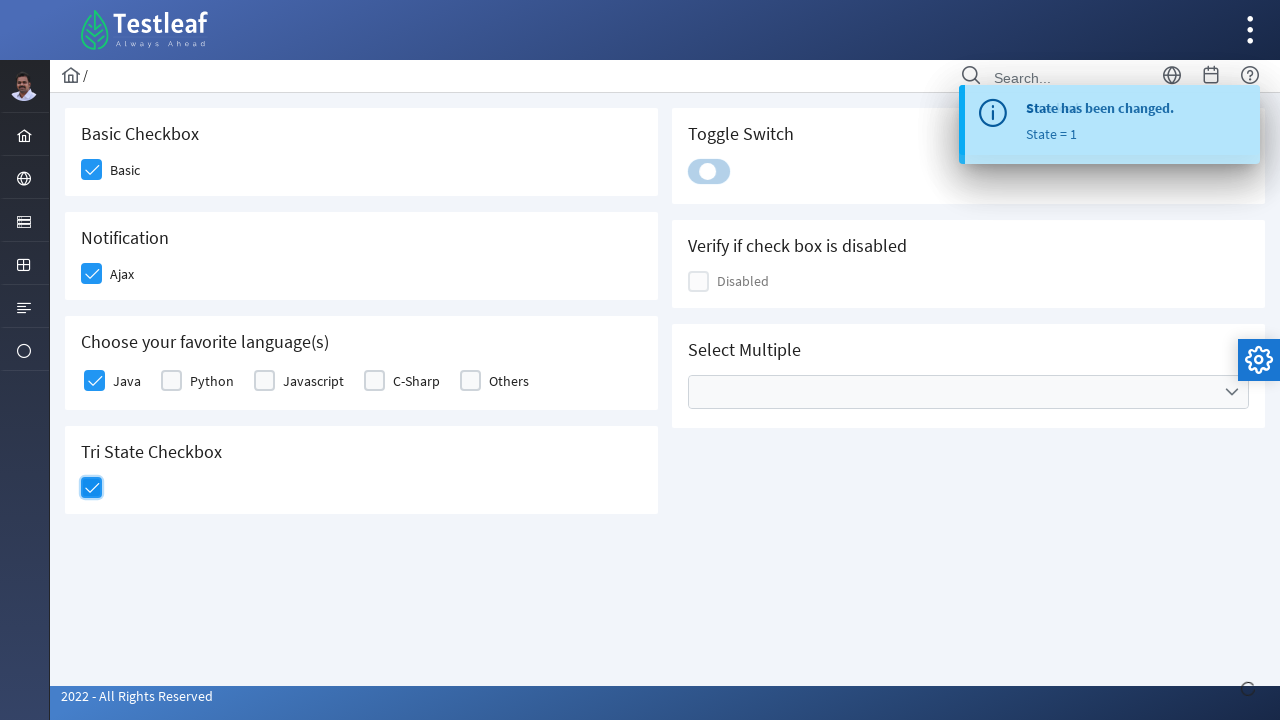

Verified checkbox disabled state: True
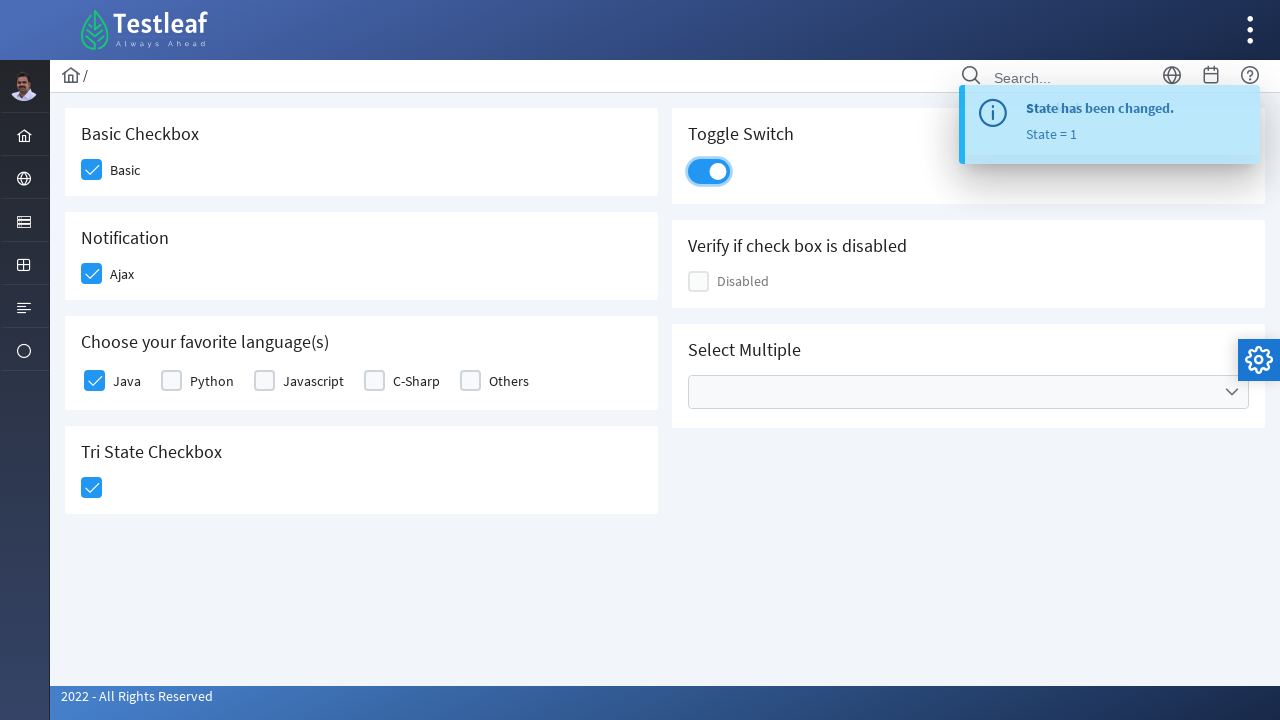

Clicked on multi-select dropdown to open it at (968, 392) on xpath=//ul[@class='ui-selectcheckboxmenu-multiple-container ui-widget ui-inputfi
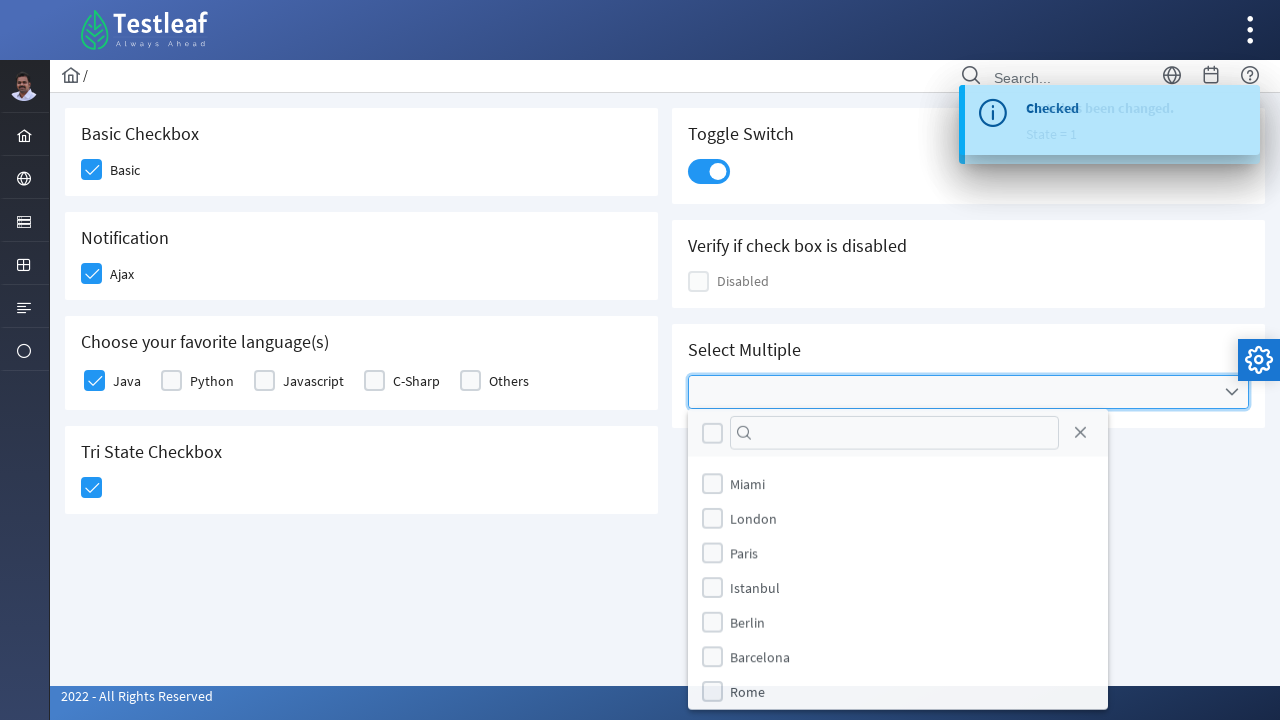

Selected Miami option from dropdown at (748, 484) on xpath=(//label[text()='Miami'])[2]
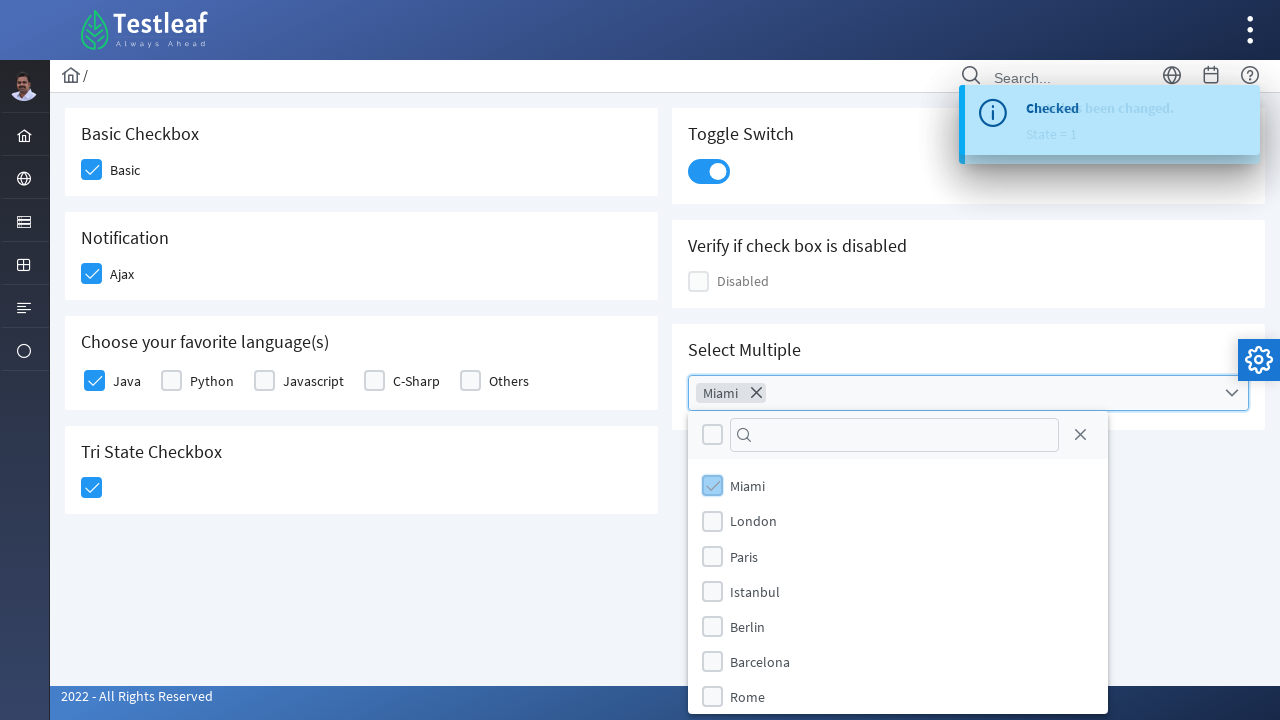

Selected London option from dropdown at (754, 521) on xpath=(//label[text()='London'])[2]
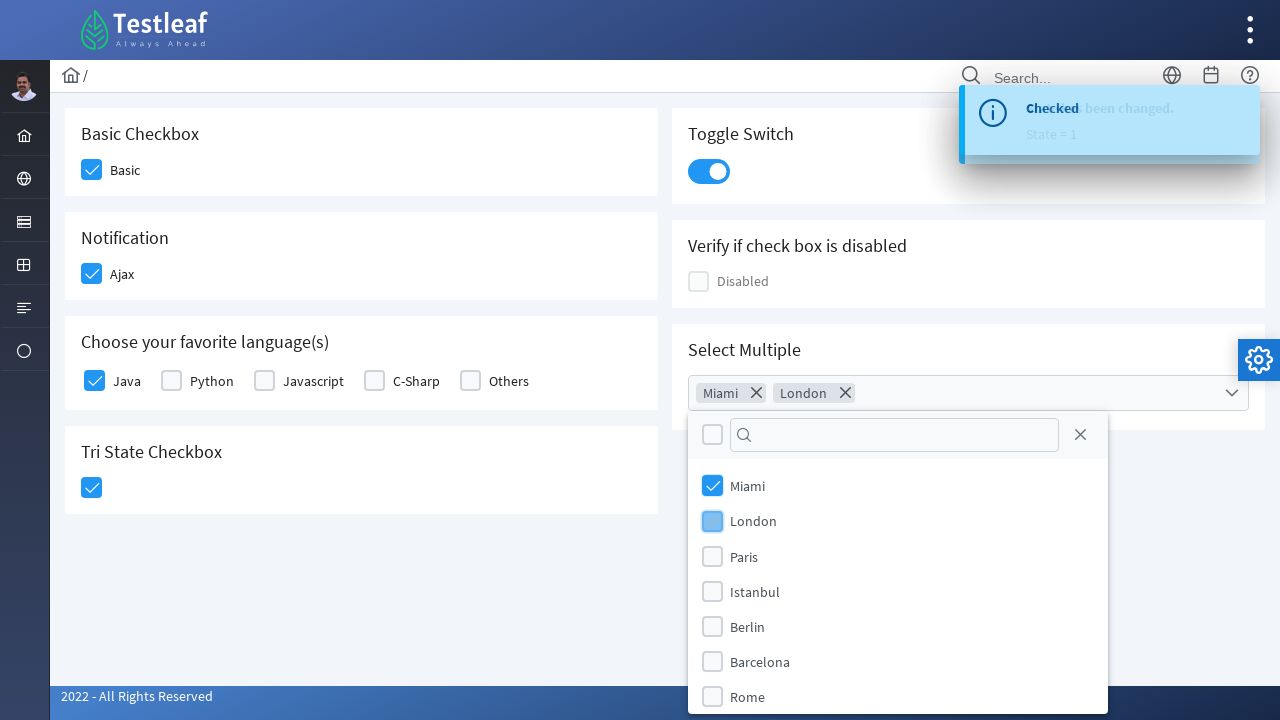

Selected Paris option from dropdown at (744, 556) on xpath=(//label[text()='Paris'])[2]
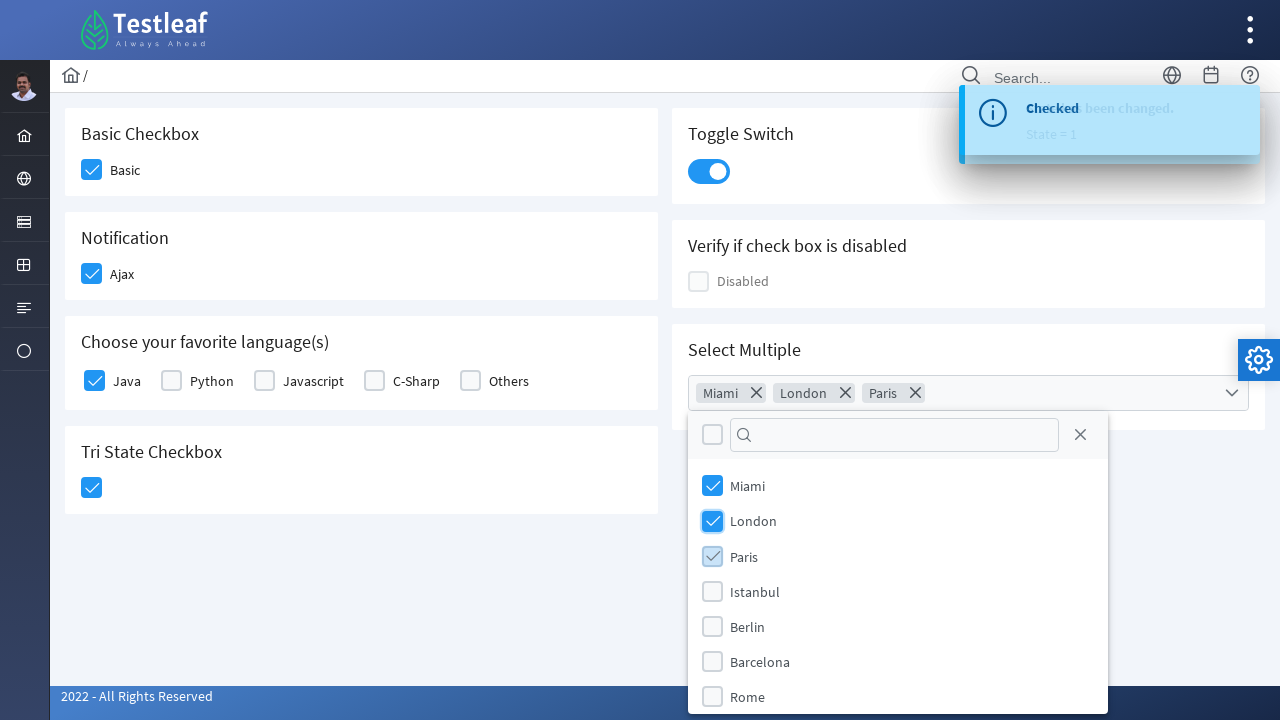

Closed the multi-select dropdown at (1080, 435) on xpath=(//div[@id='j_idt87:multiple_panel']//span)[3]
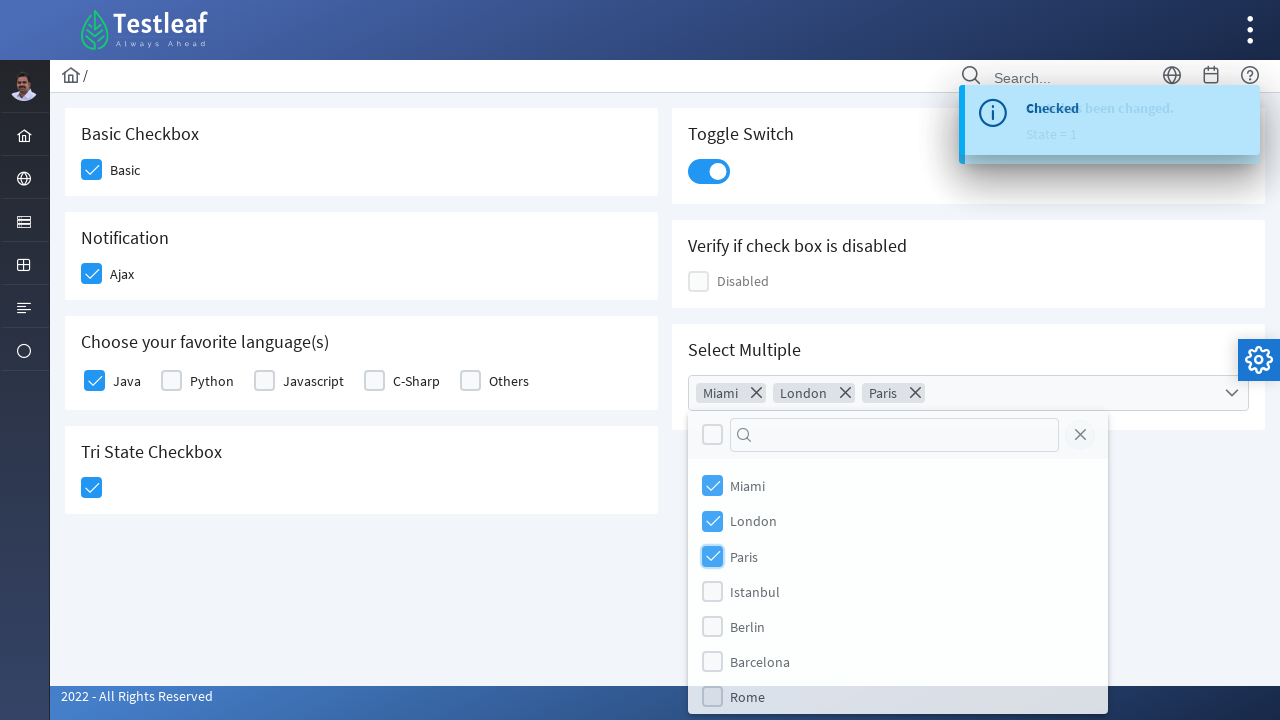

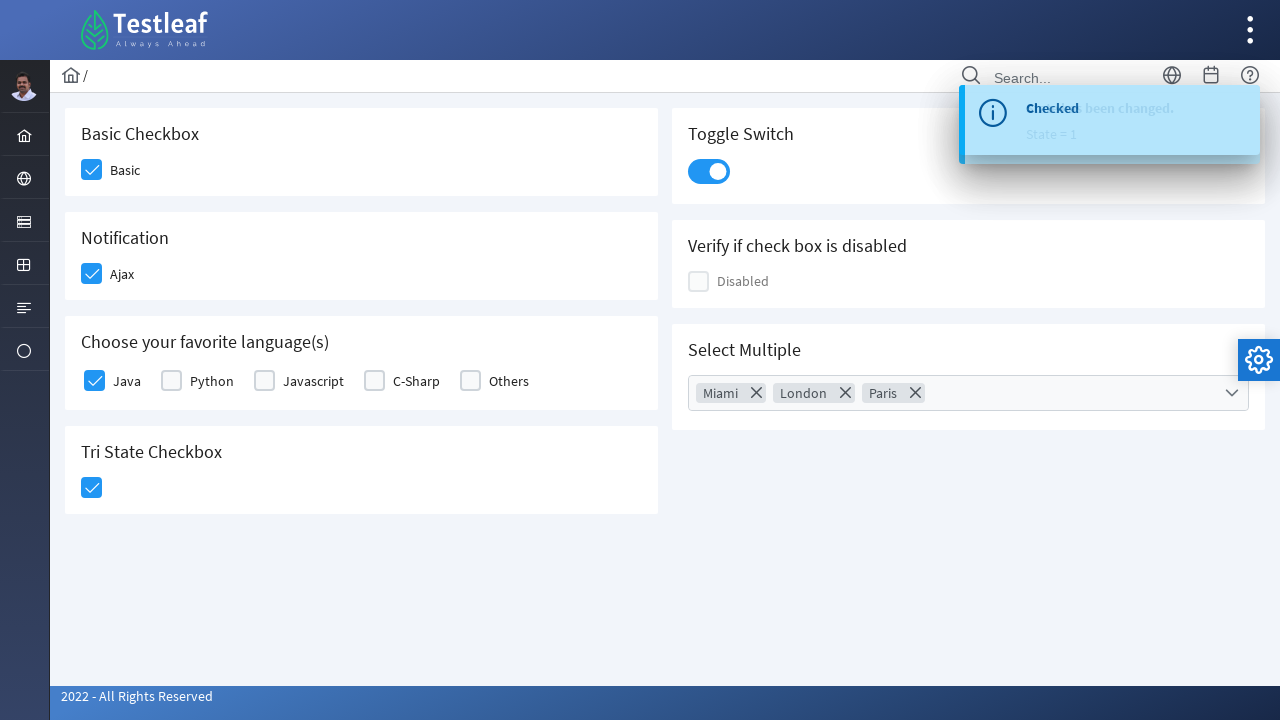